Tests child window handling by clicking a button that opens a new window and verifying content in it

Starting URL: https://demoqa.com/browser-windows

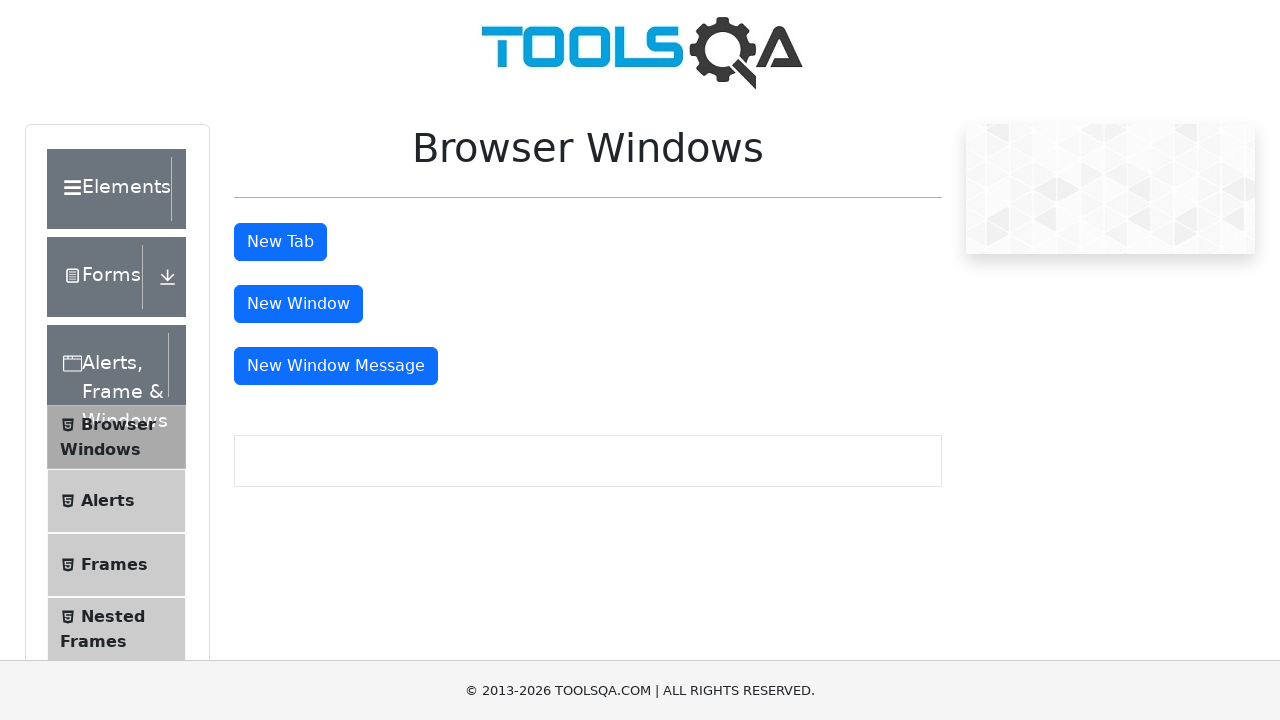

Clicked button to open new window at (298, 304) on #windowButton
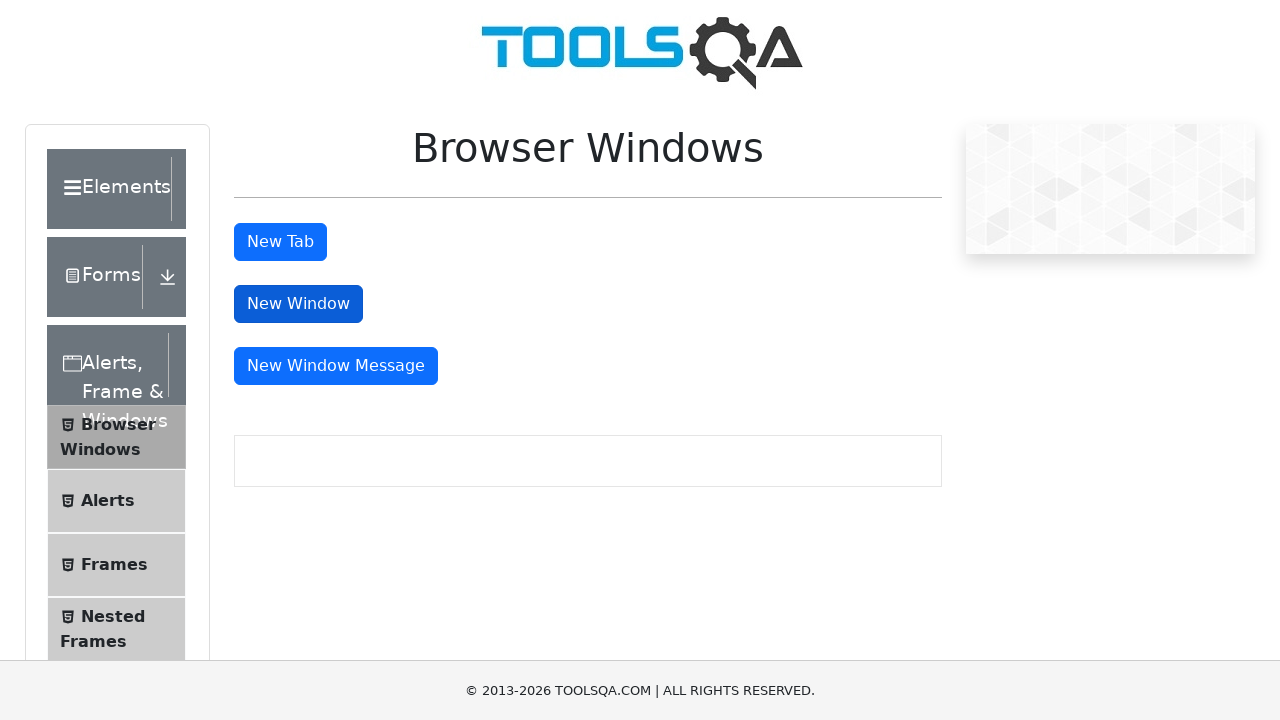

New window opened and captured
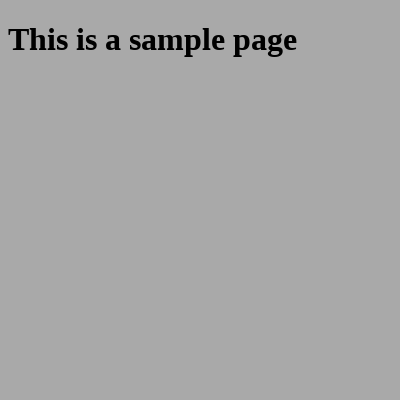

New window page loaded completely
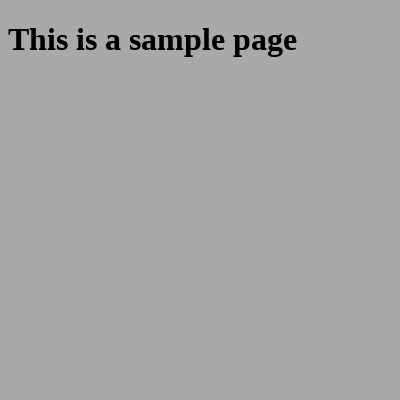

Retrieved heading text from new window
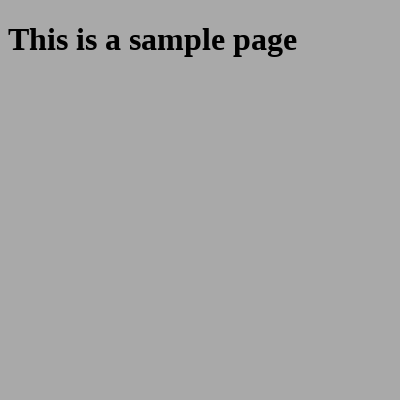

Verified heading text contains 'This is a sample page'
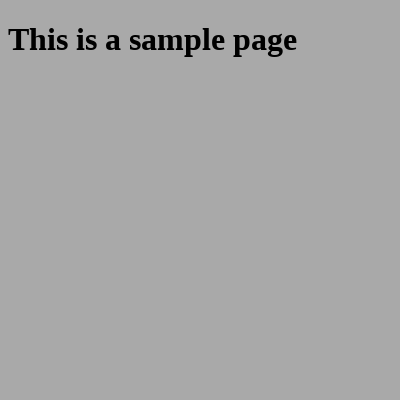

Closed child window
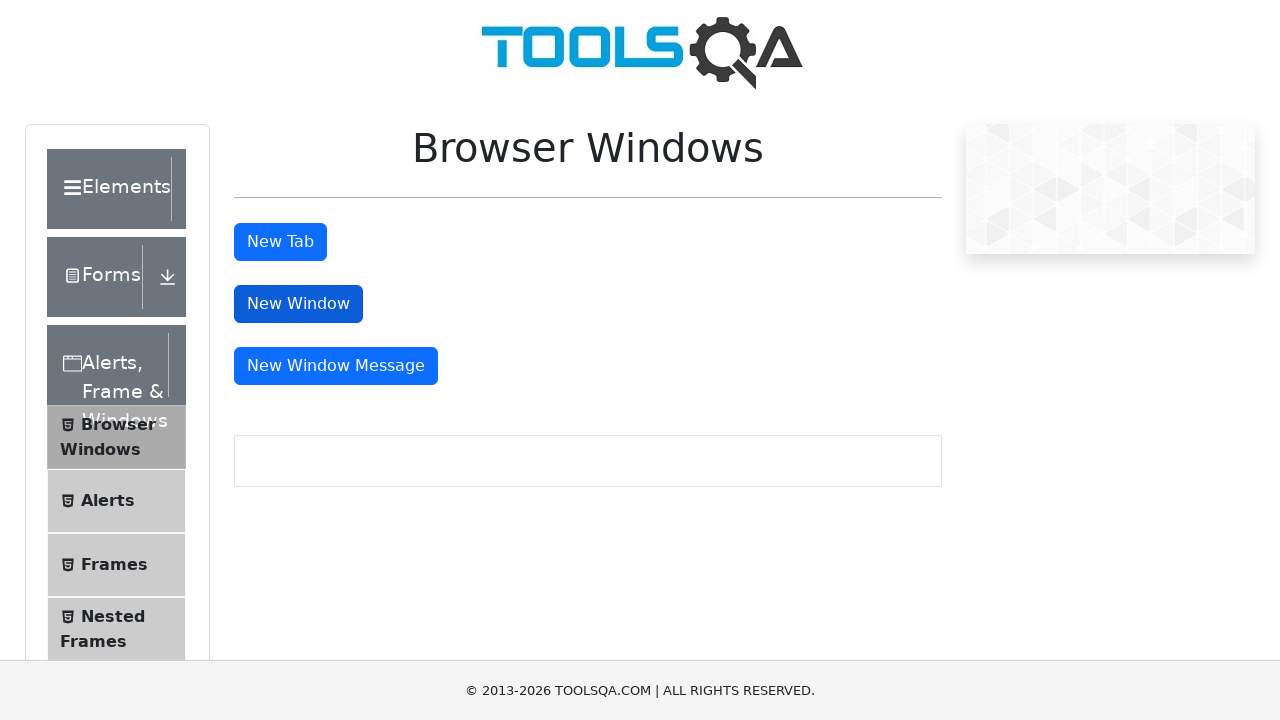

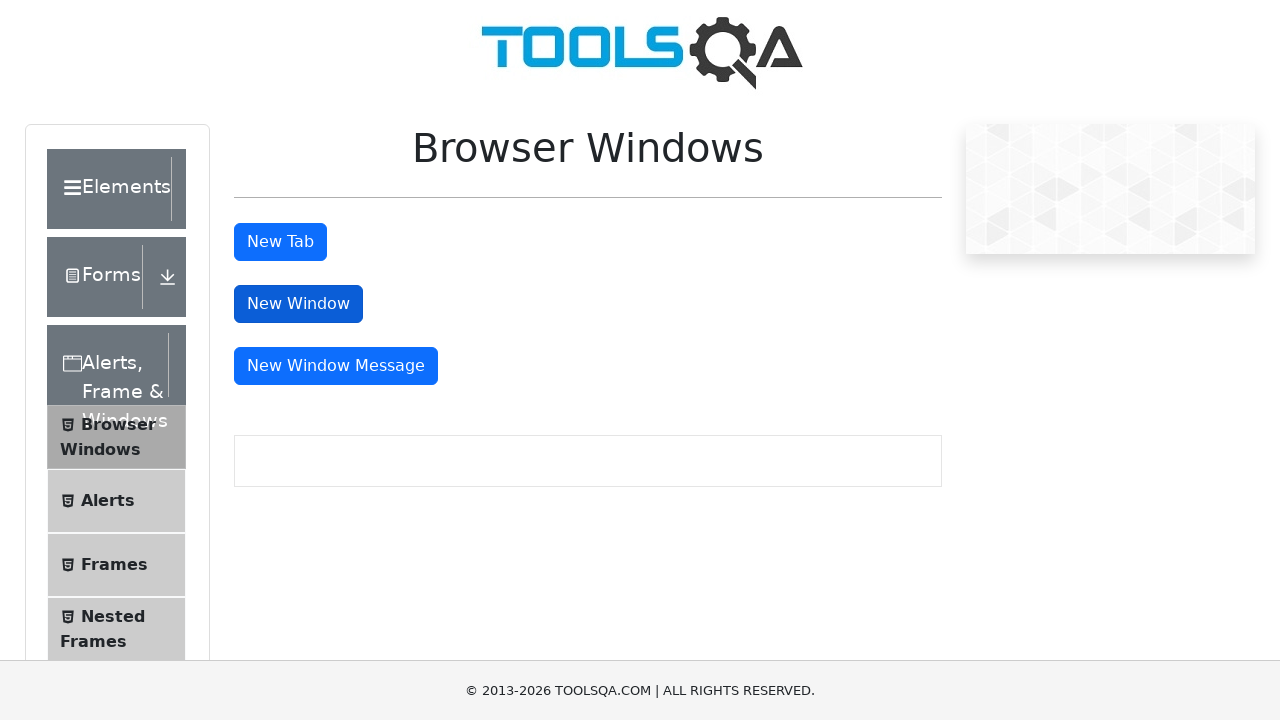